Tests deleting a patient by clicking the delete button on the last patient in the list

Starting URL: https://sitetc1kaykywaleskabreno.vercel.app/admin

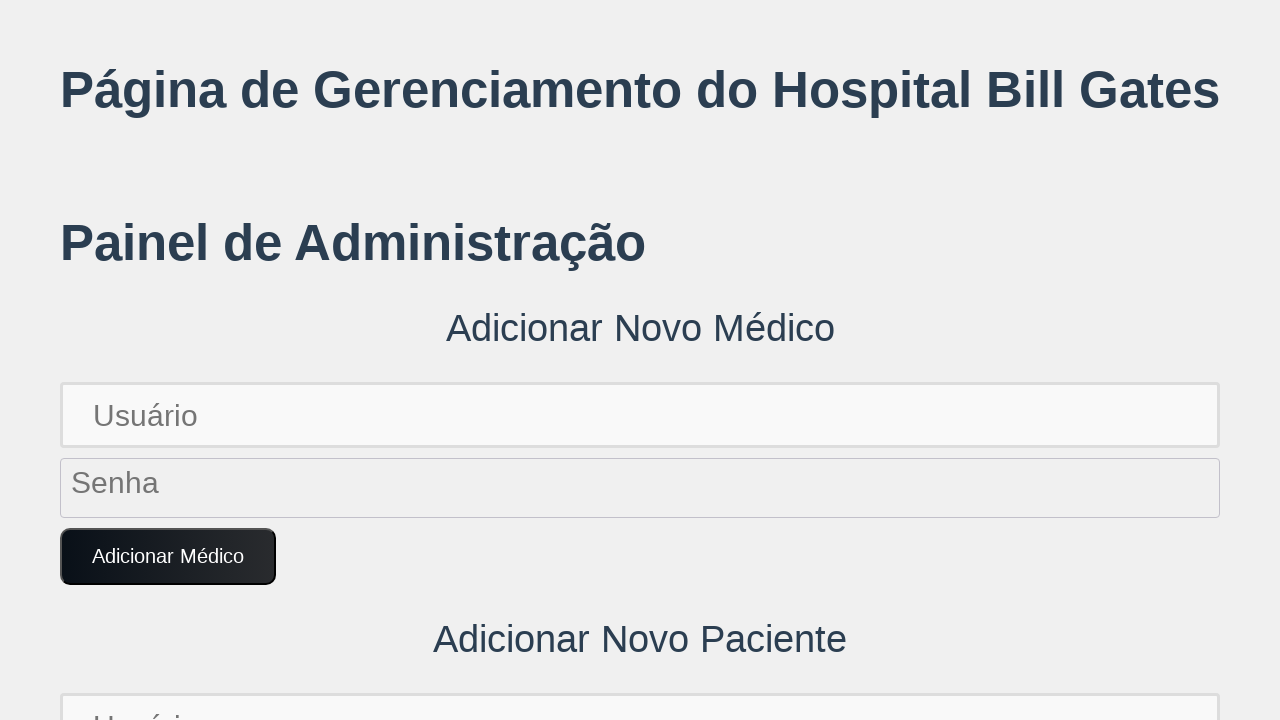

Set up dialog handler to accept confirmation dialogs
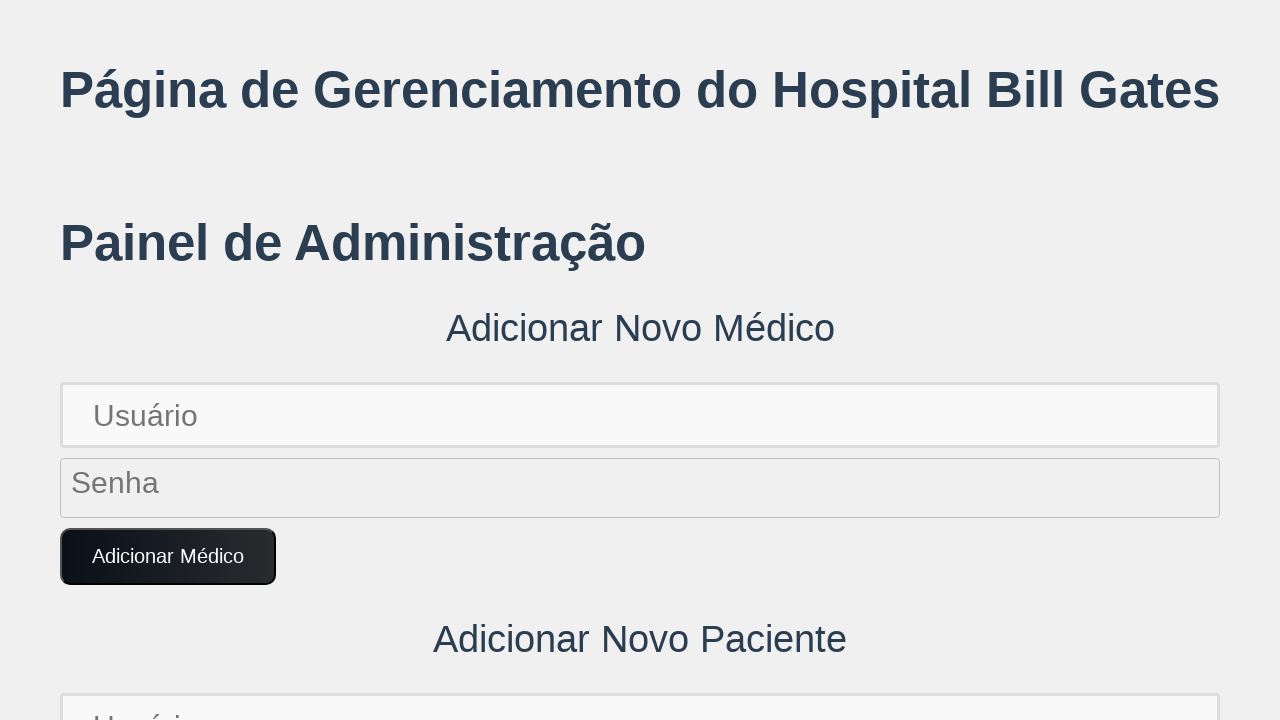

Patient list loaded and last patient element is visible
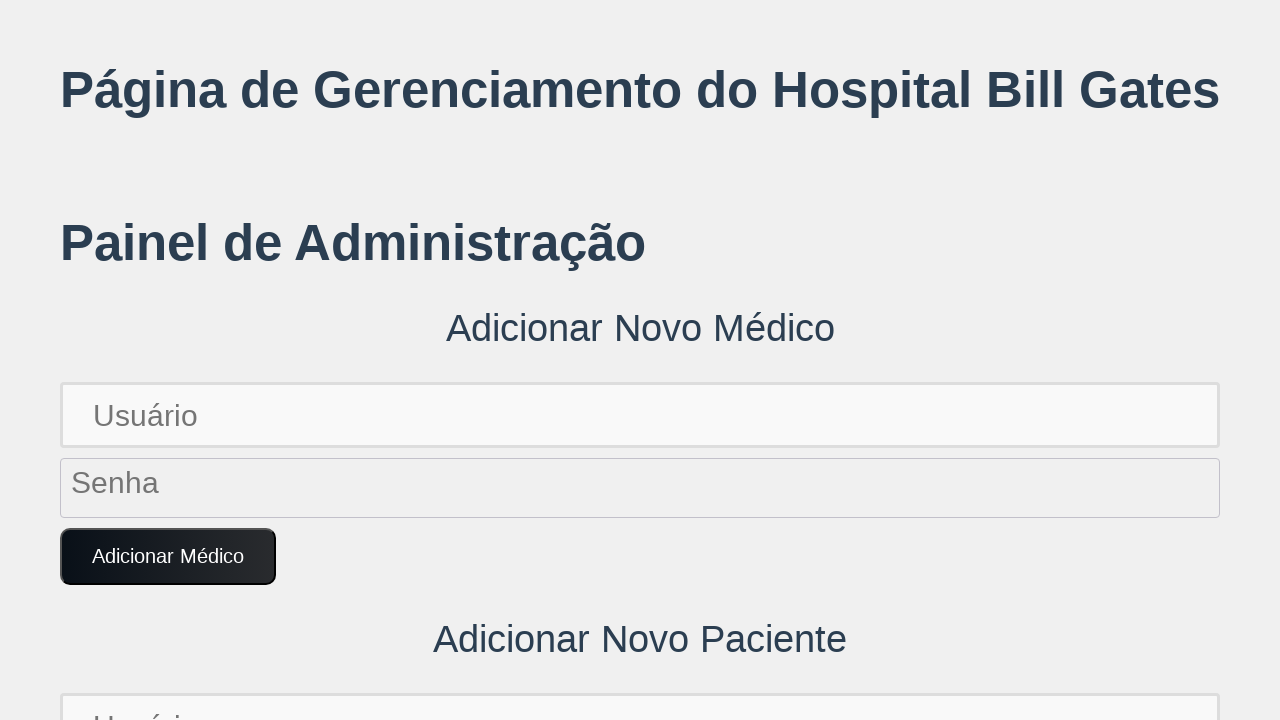

Clicked delete button on the last patient in the list at (1233, 525) on xpath=(//ul)[2]/li[last()]//button[contains(@class, 'buttonlixeira')]
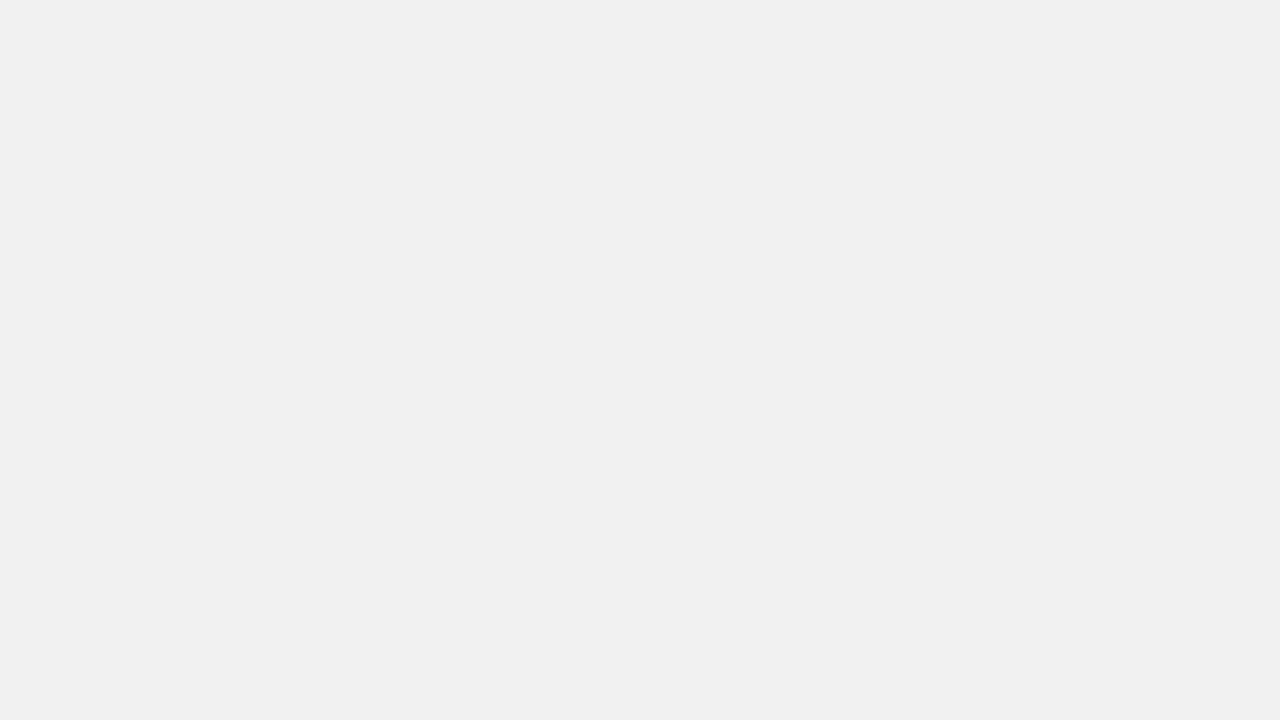

Waited 2 seconds for patient deletion to complete
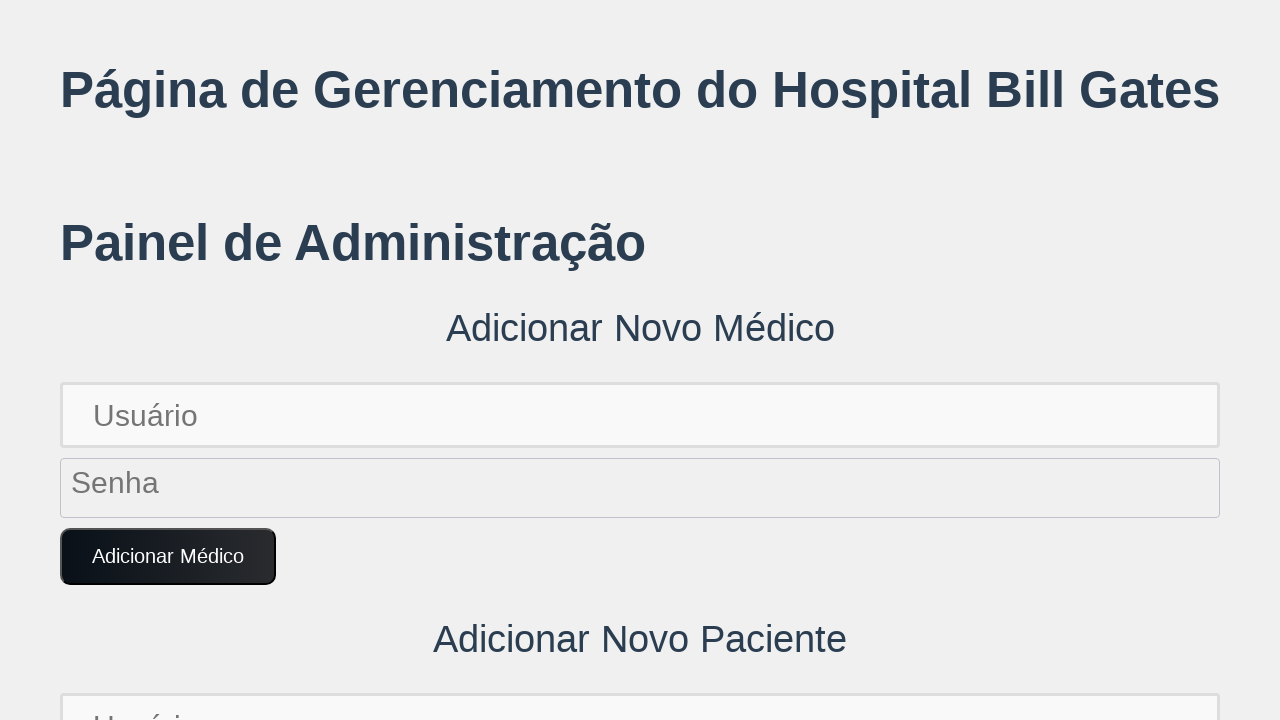

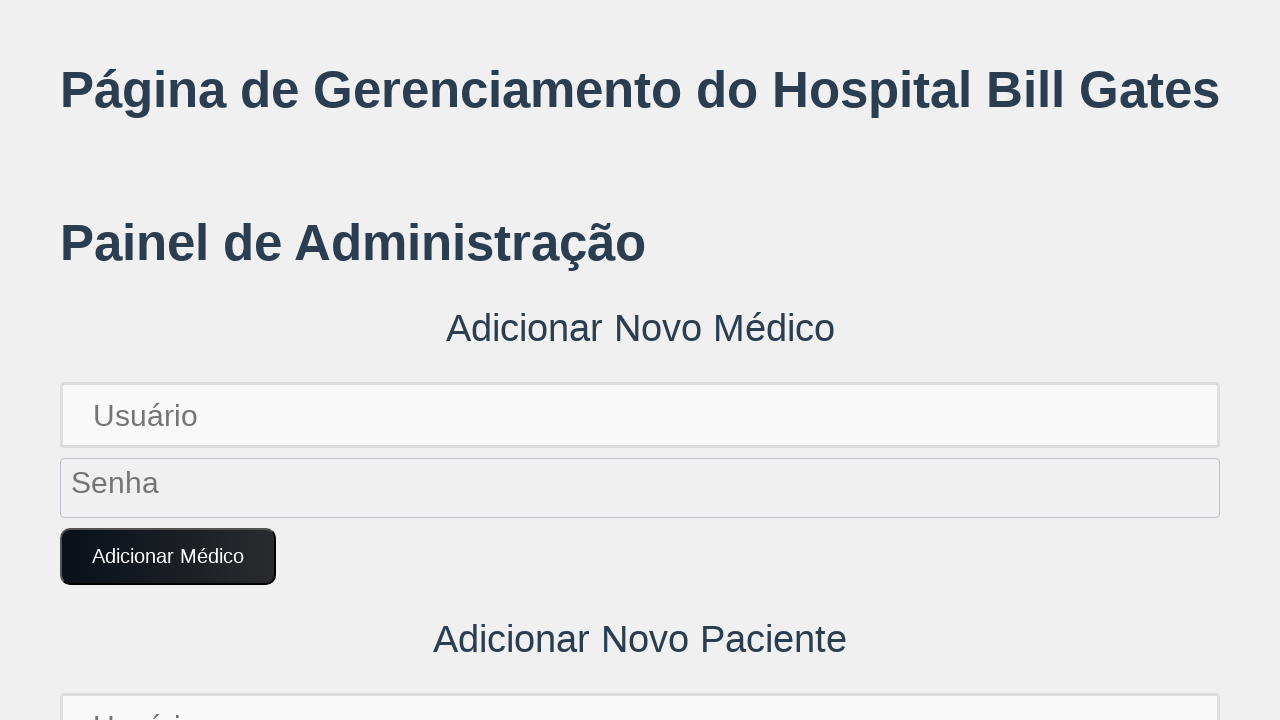